Navigates to YouTube and maximizes the browser window

Starting URL: https://www.youtube.com/

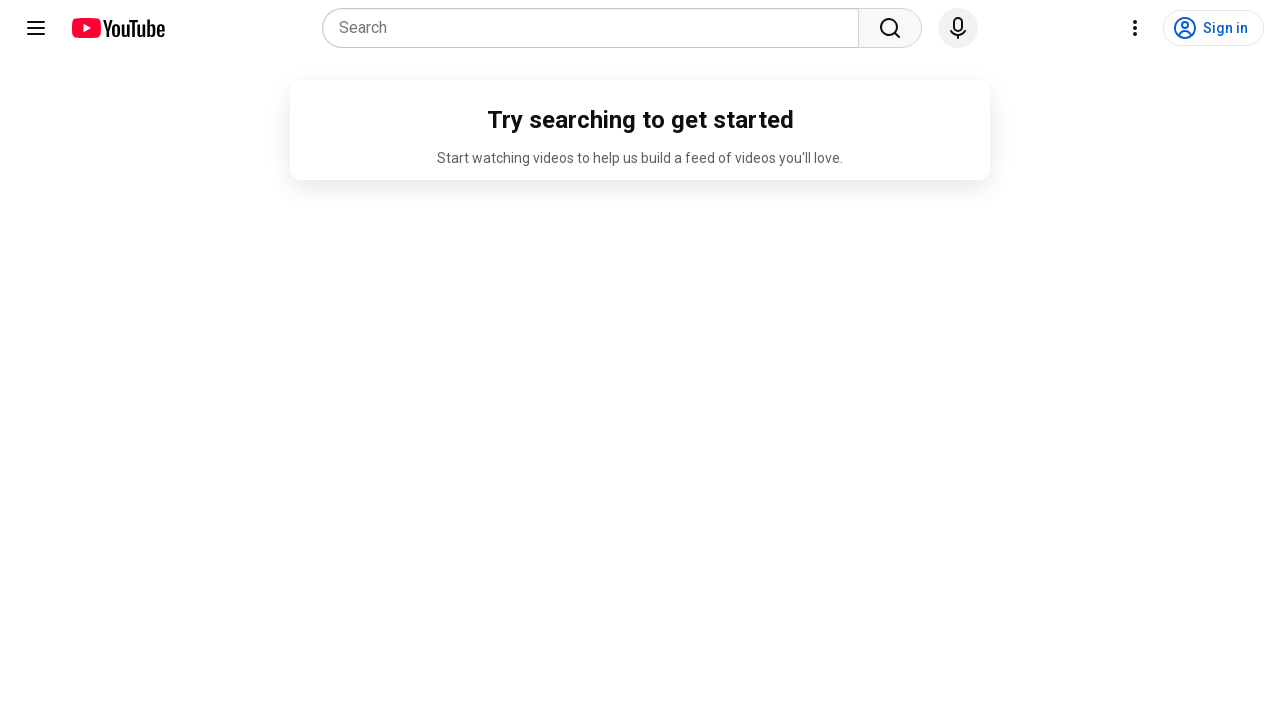

Set viewport size to 1920x1080
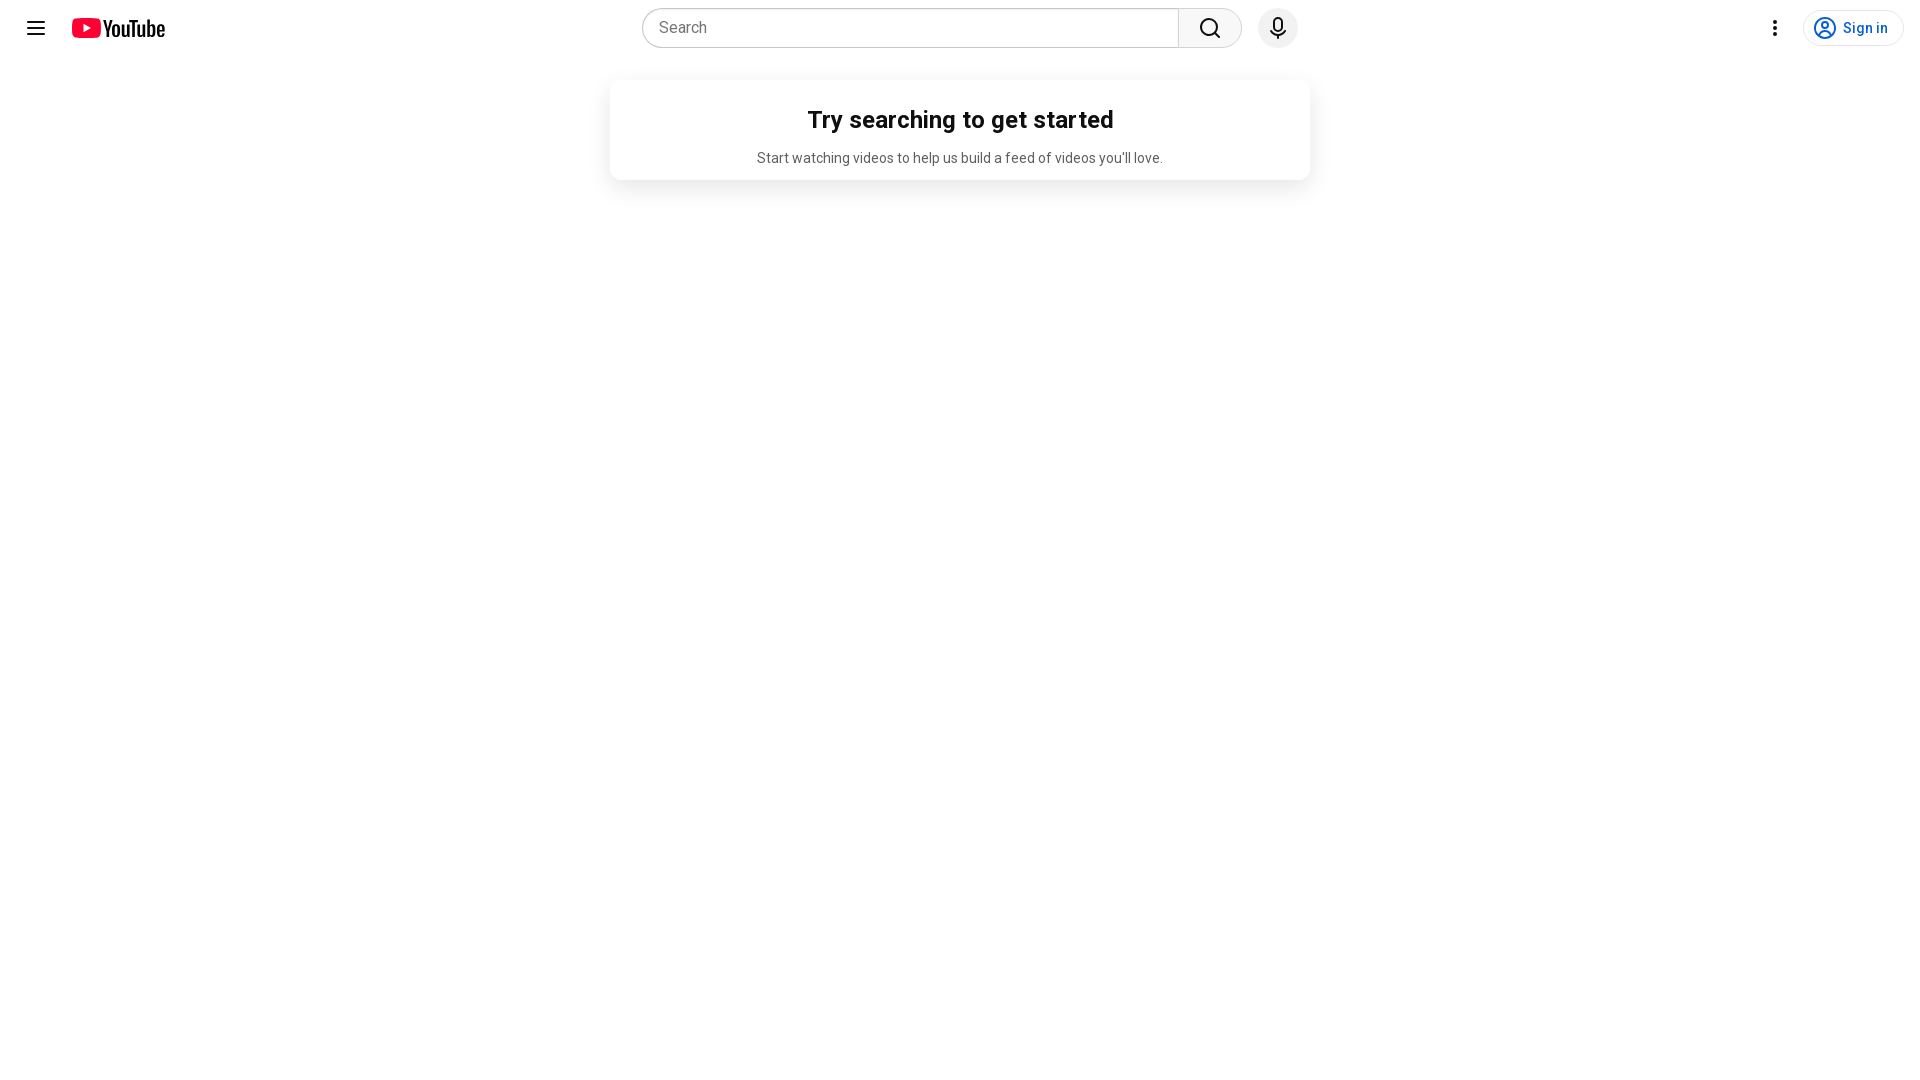

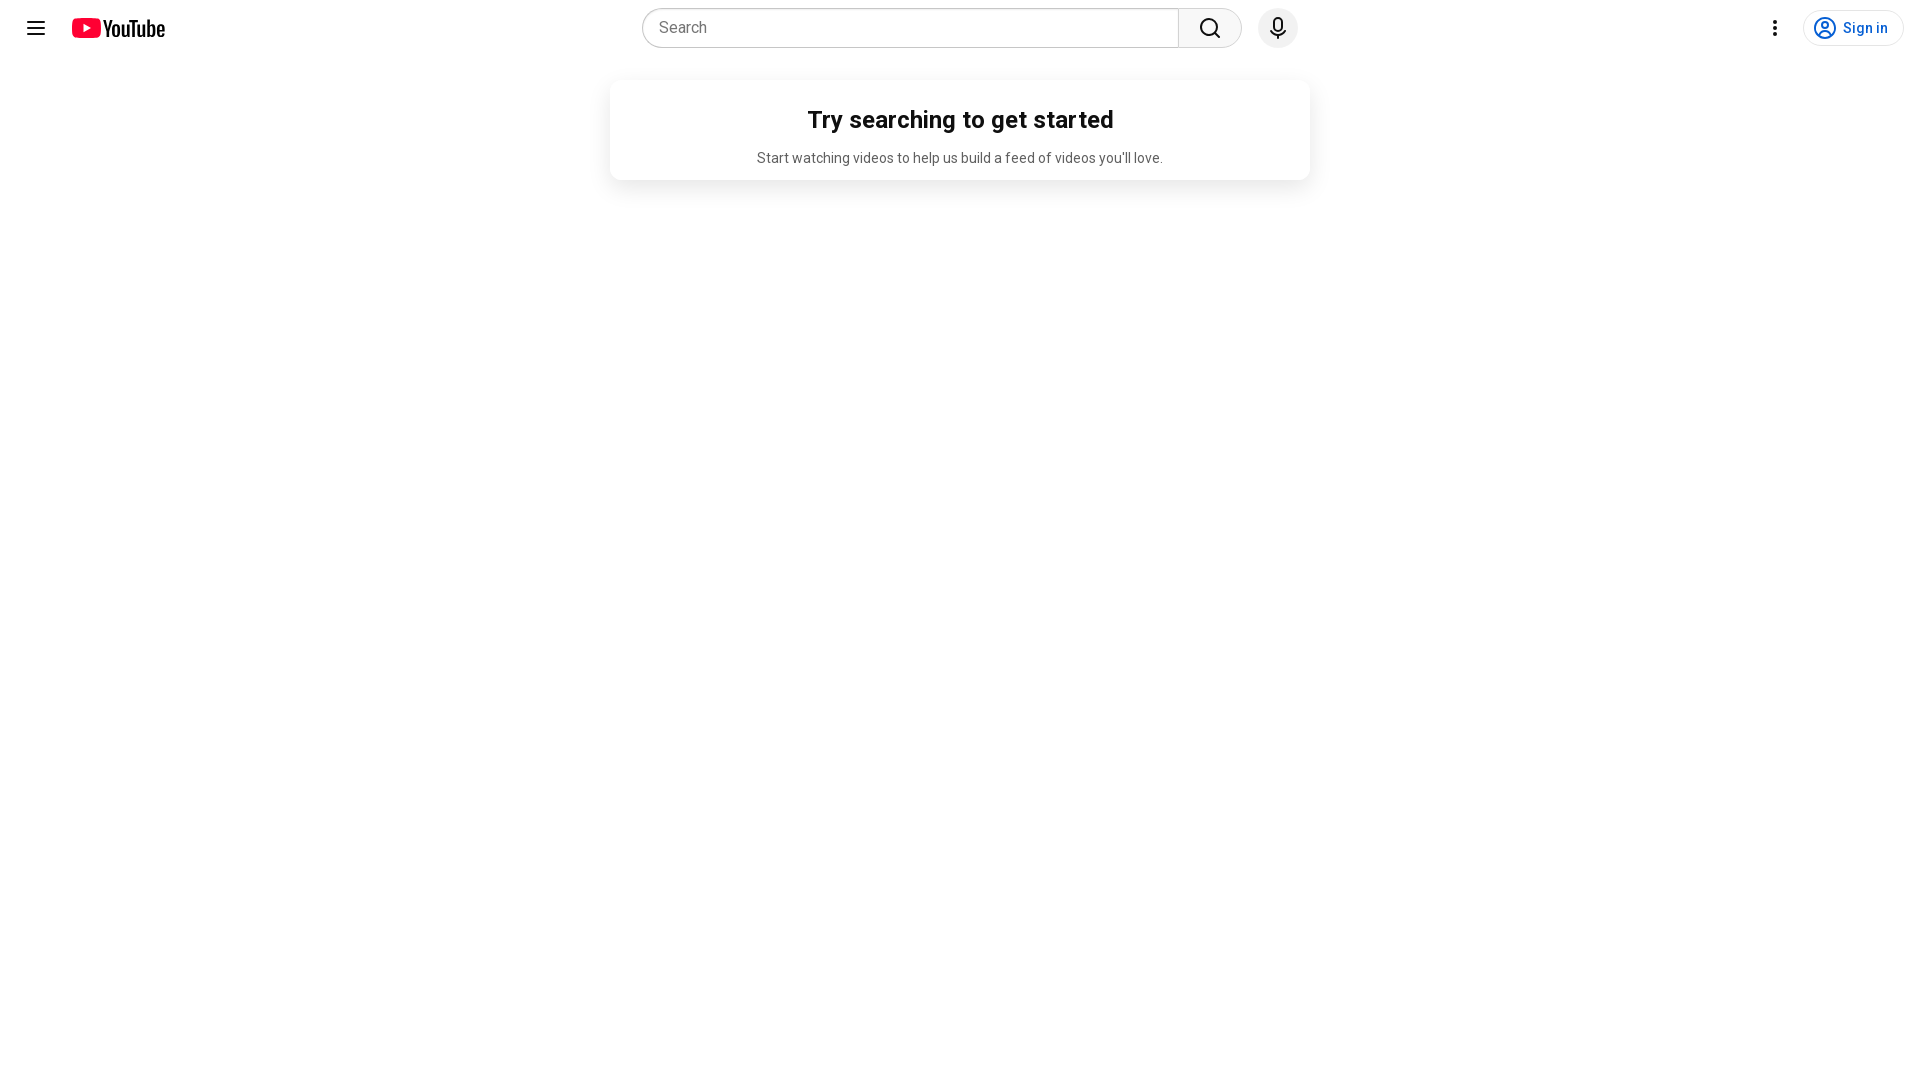